Scrolls to and verifies the 'Careers at Recode' section is displayed

Starting URL: https://www.recodesolutions.com

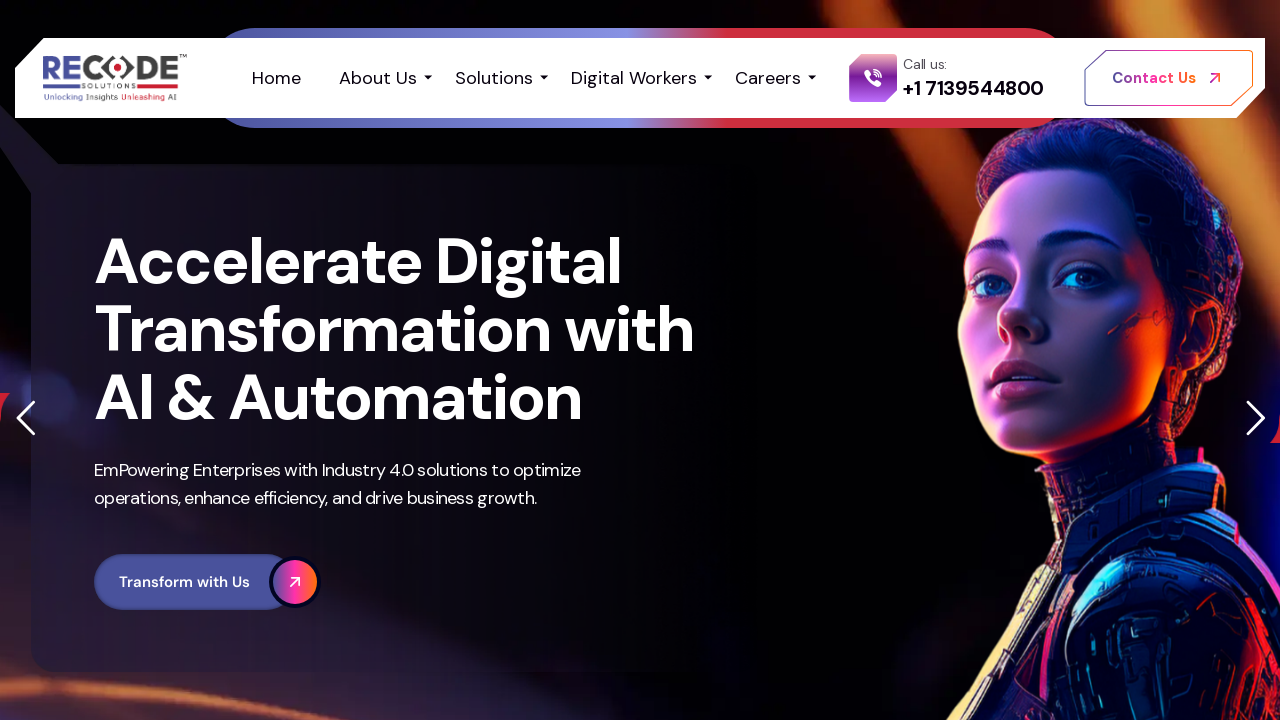

Located 'Careers at Recode' section heading
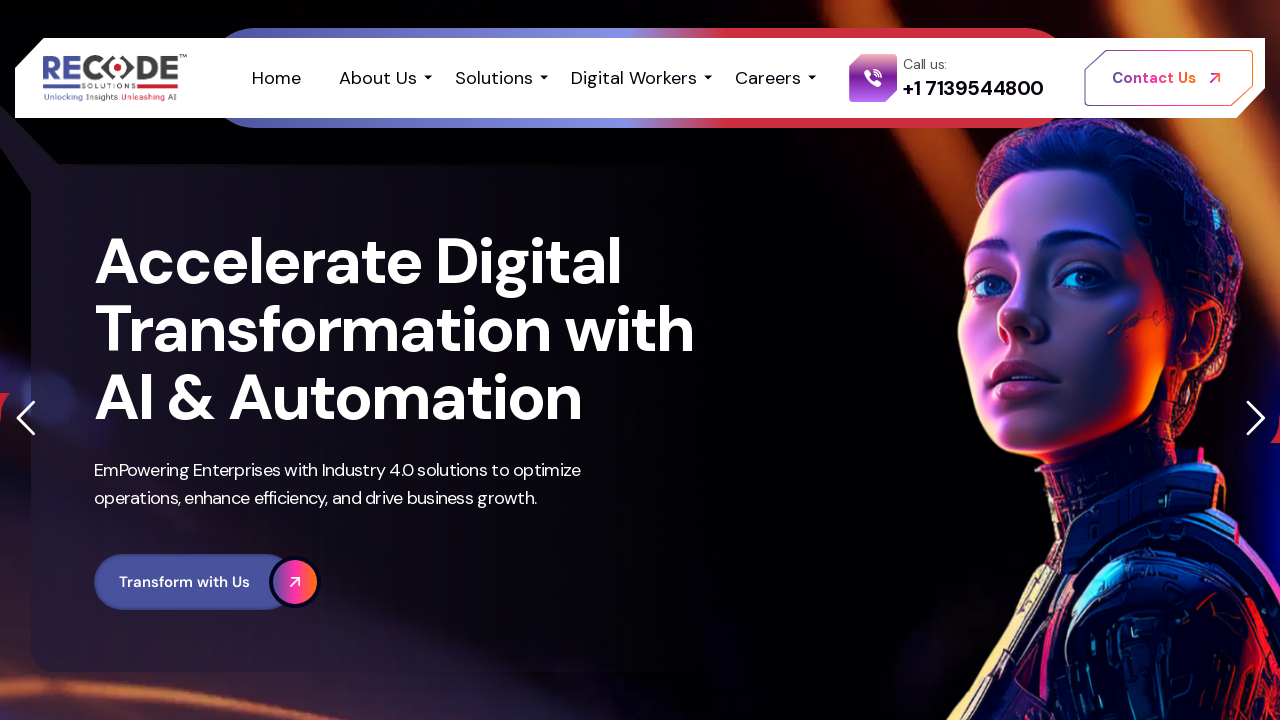

Scrolled to 'Careers at Recode' section
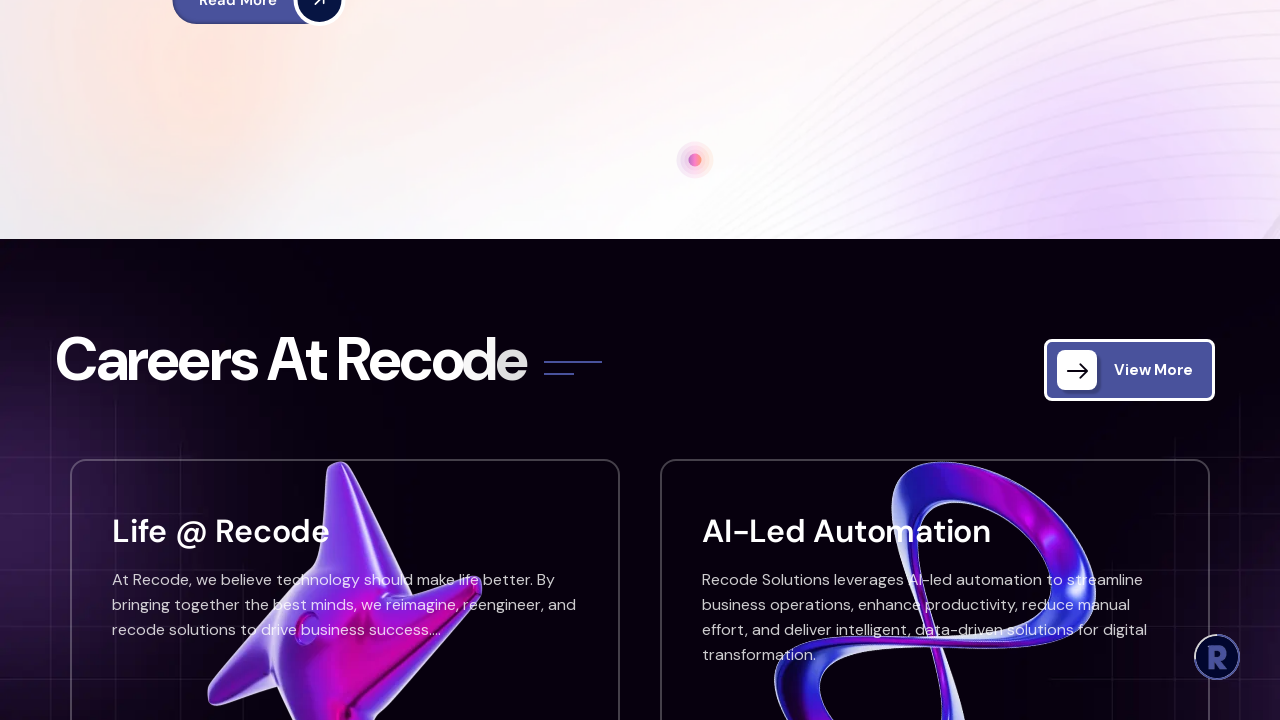

Verified 'Careers at Recode' section is visible
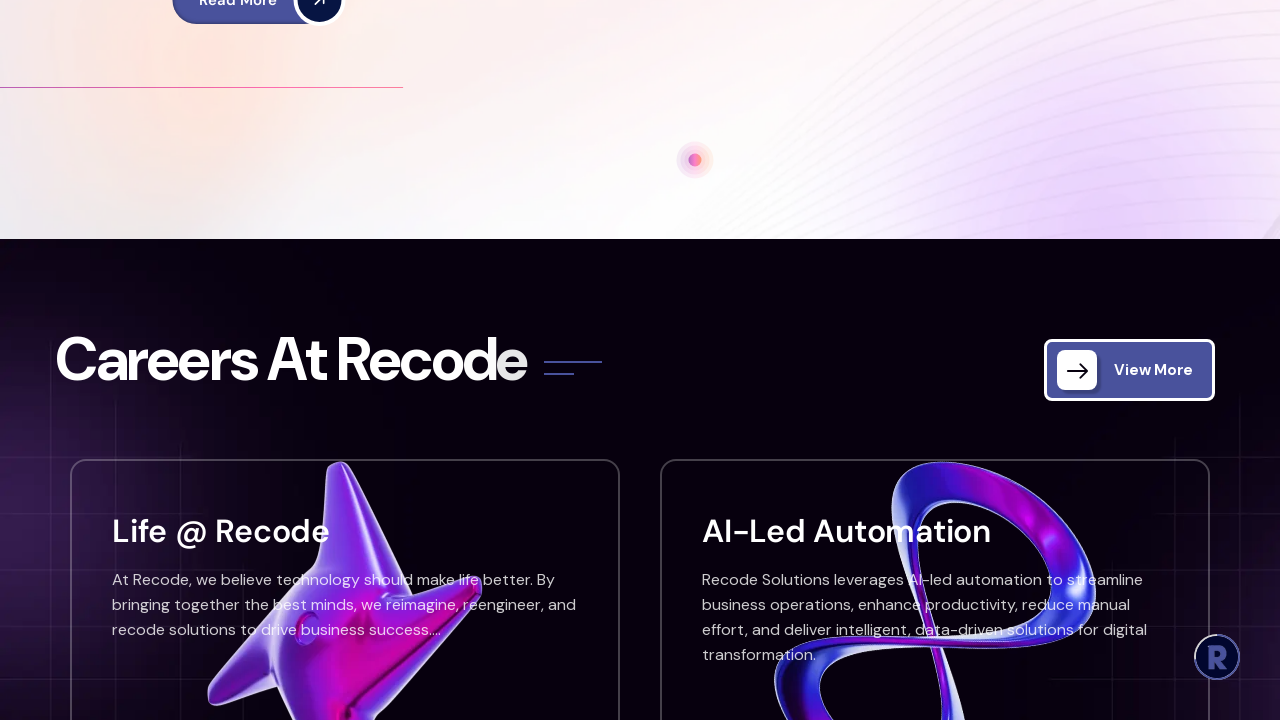

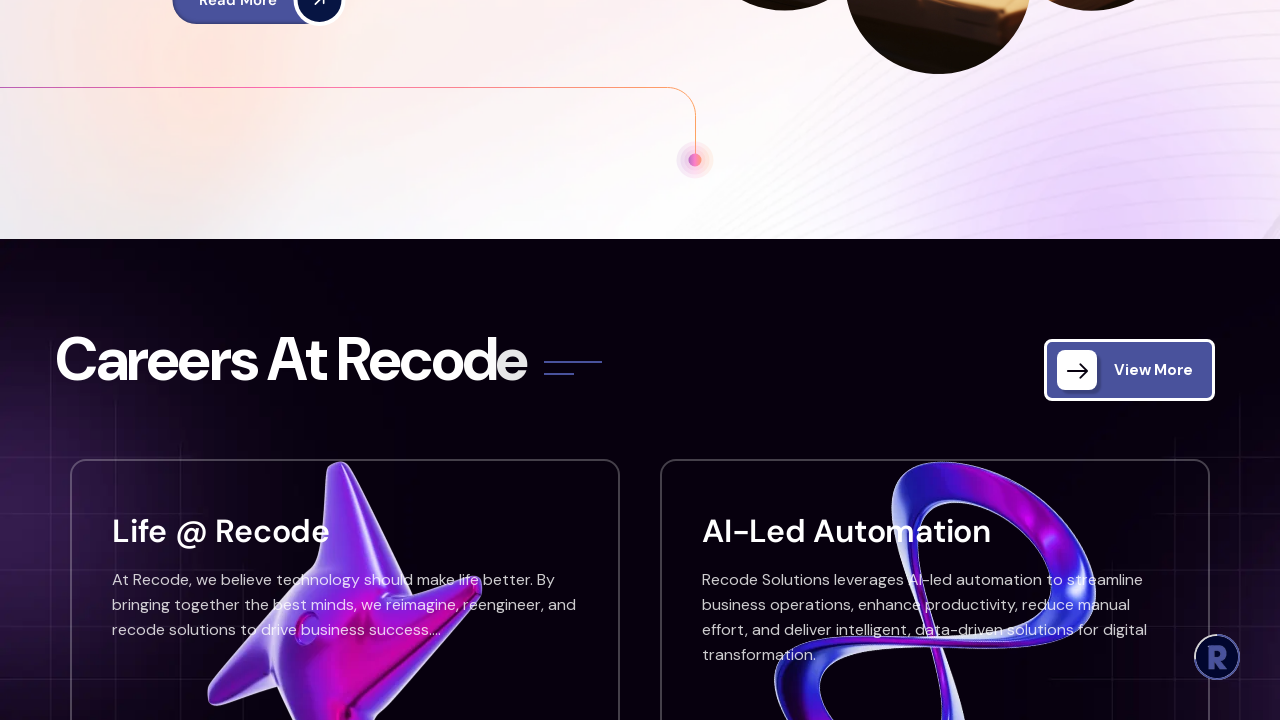